Tests a math challenge page by reading a value, calculating a mathematical formula (log of absolute value of 12*sin(x)), entering the answer, checking a checkbox, selecting a radio button, and submitting the form.

Starting URL: http://suninjuly.github.io/math.html

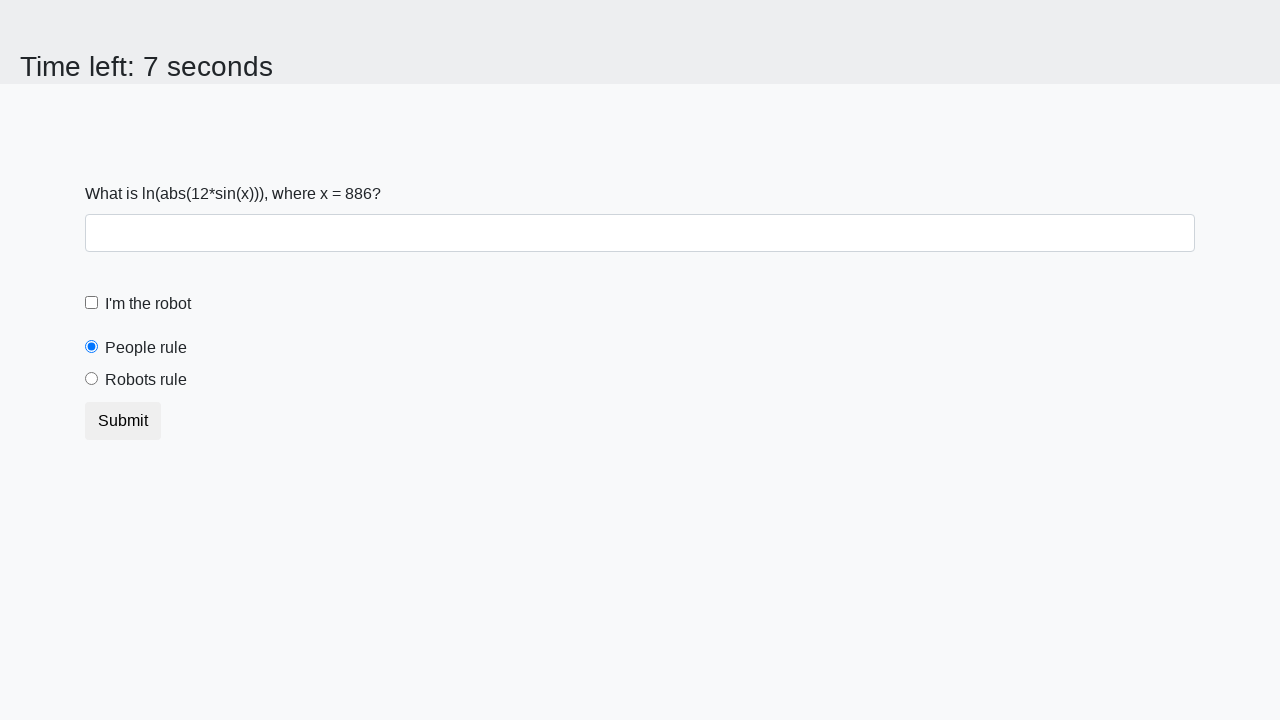

Located and read x value from the page
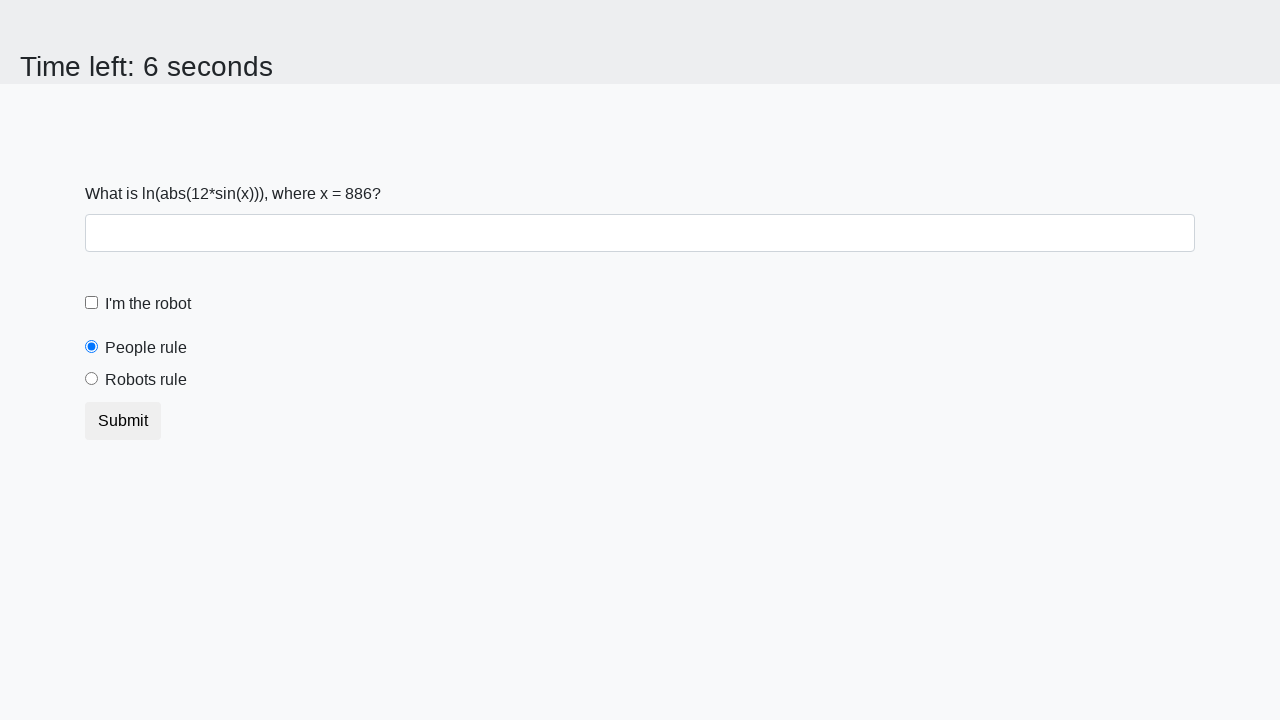

Calculated answer using formula log(|12*sin(886)|) = -0.16281487582460227
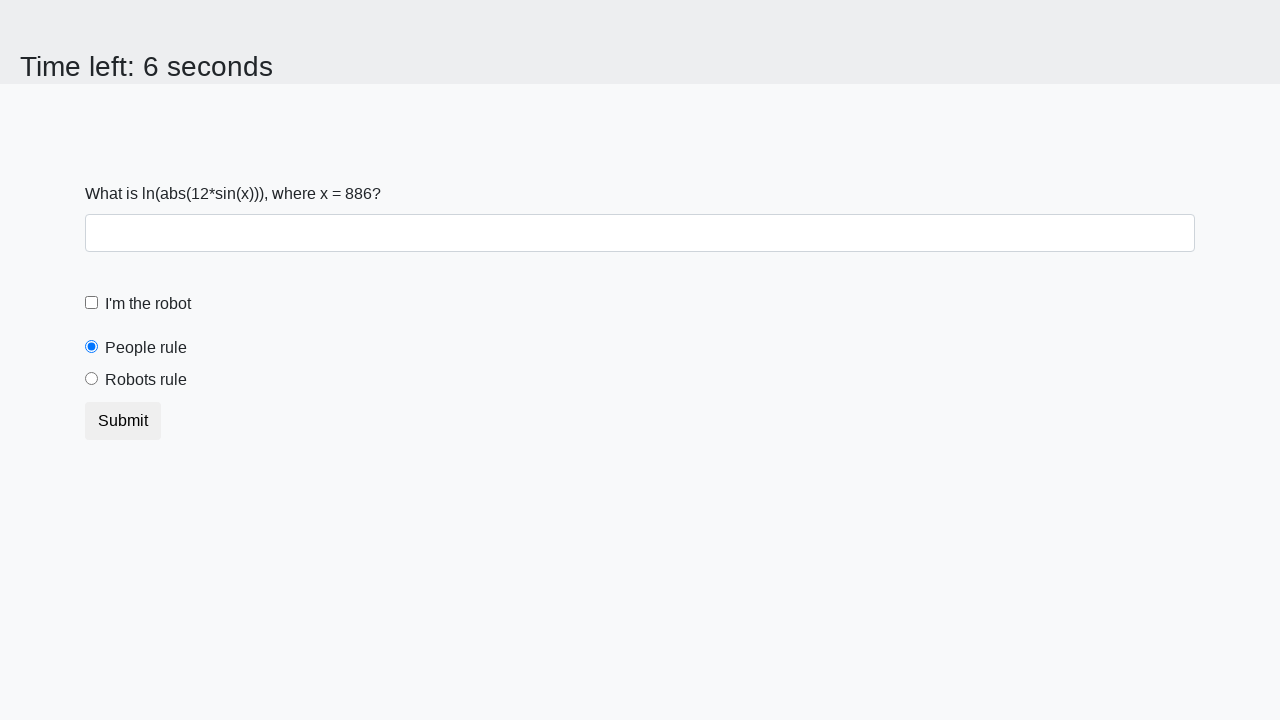

Filled answer field with calculated value: -0.16281487582460227 on #answer
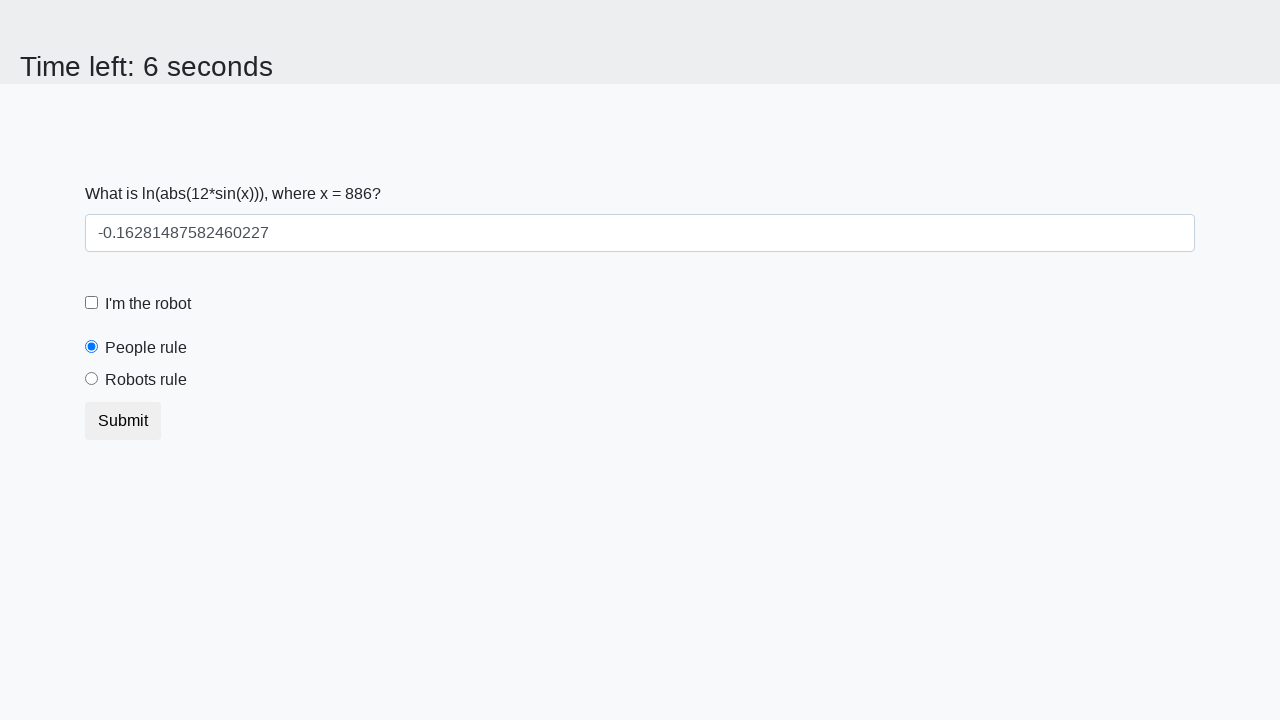

Checked the robot checkbox at (148, 304) on [for='robotCheckbox']
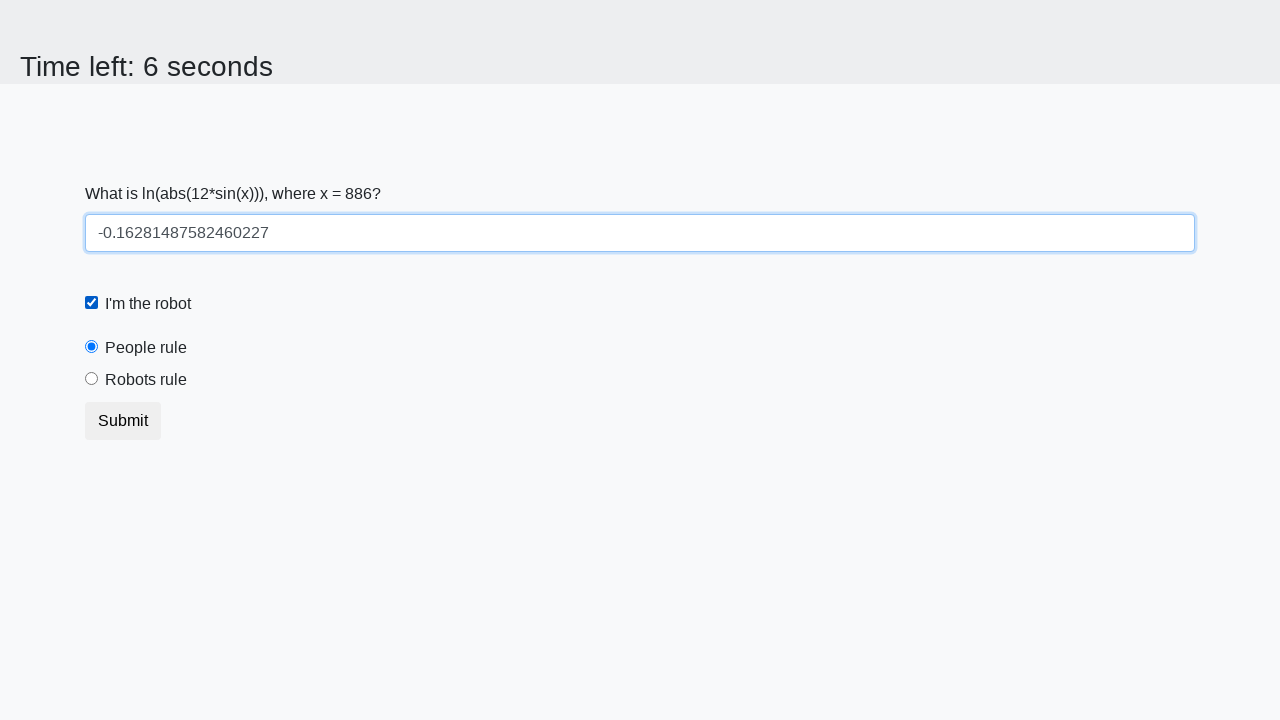

Selected the 'robots rule' radio button at (146, 380) on [for='robotsRule']
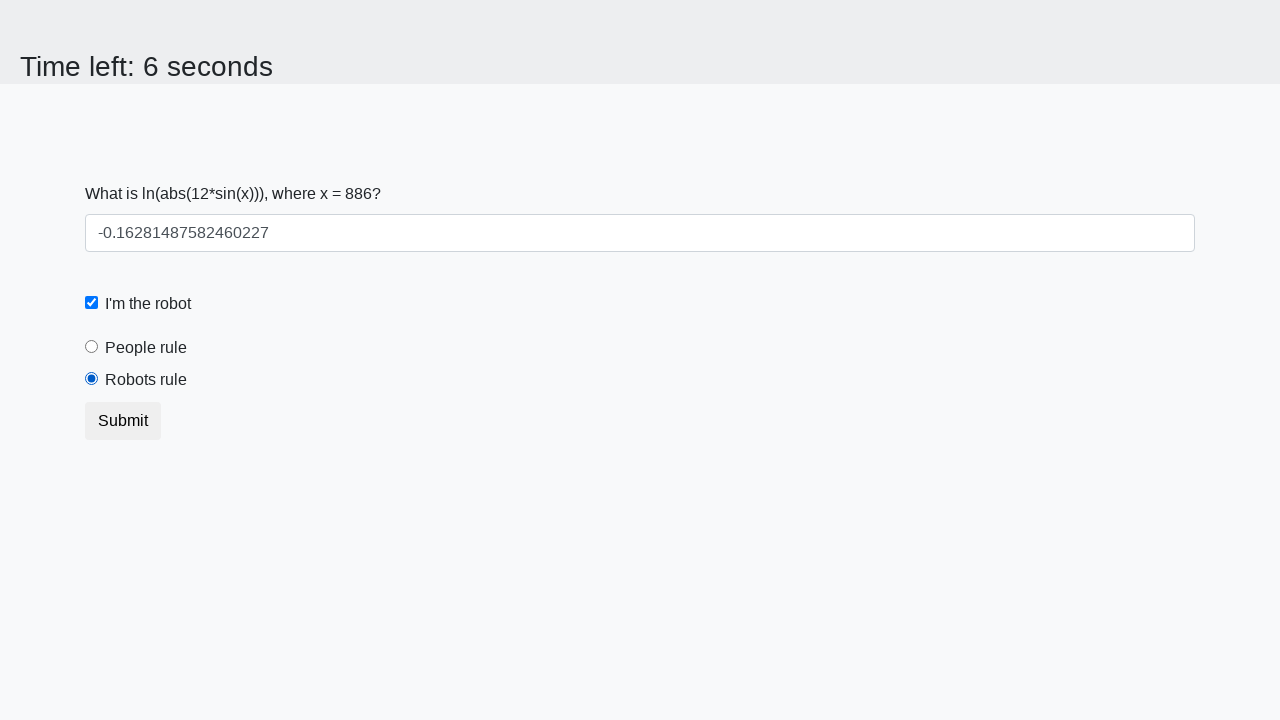

Clicked the submit button to complete the math challenge at (123, 421) on button.btn
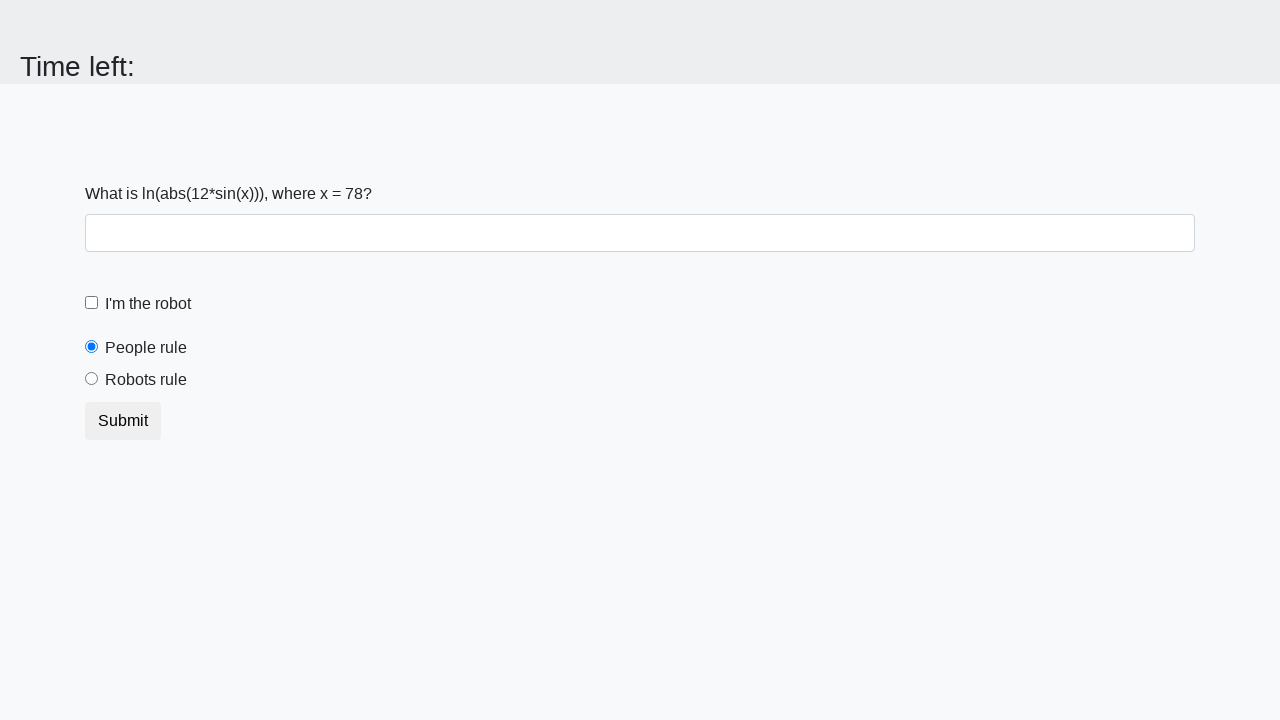

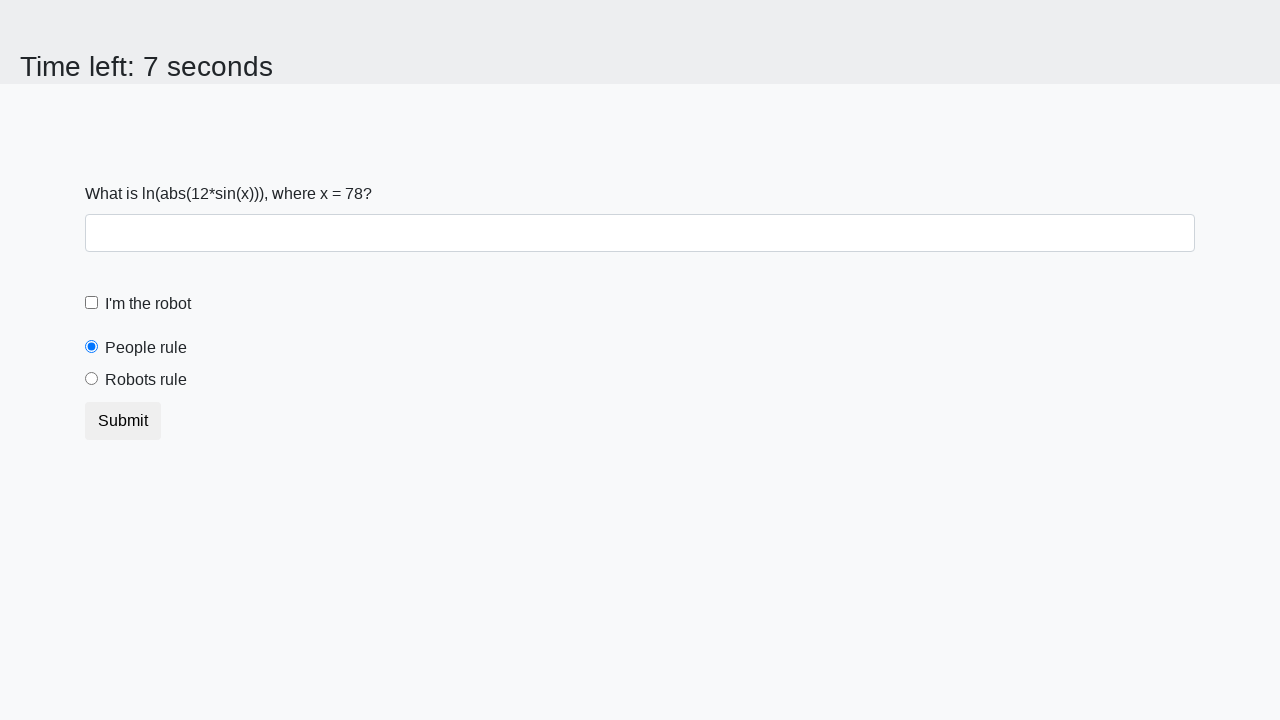